Waits for a specific price to appear, books an item, solves a math problem, and submits the answer

Starting URL: http://suninjuly.github.io/explicit_wait2.html

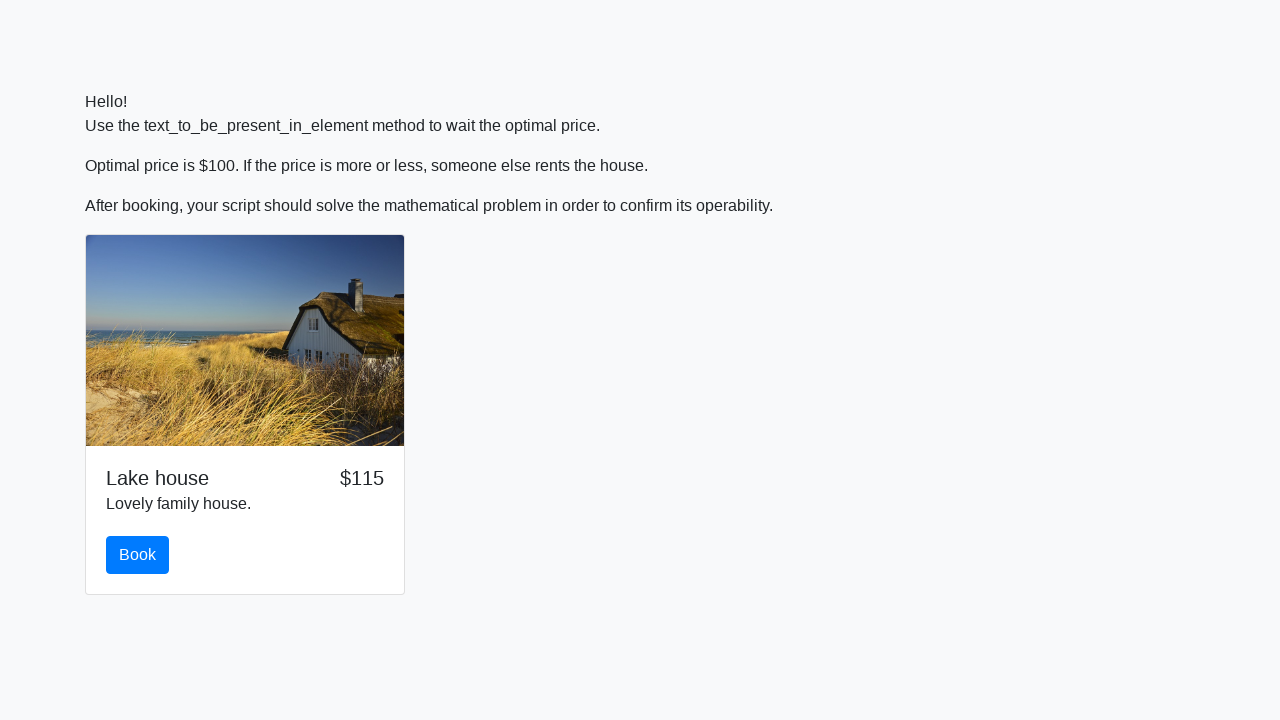

Waited for price to appear as $100
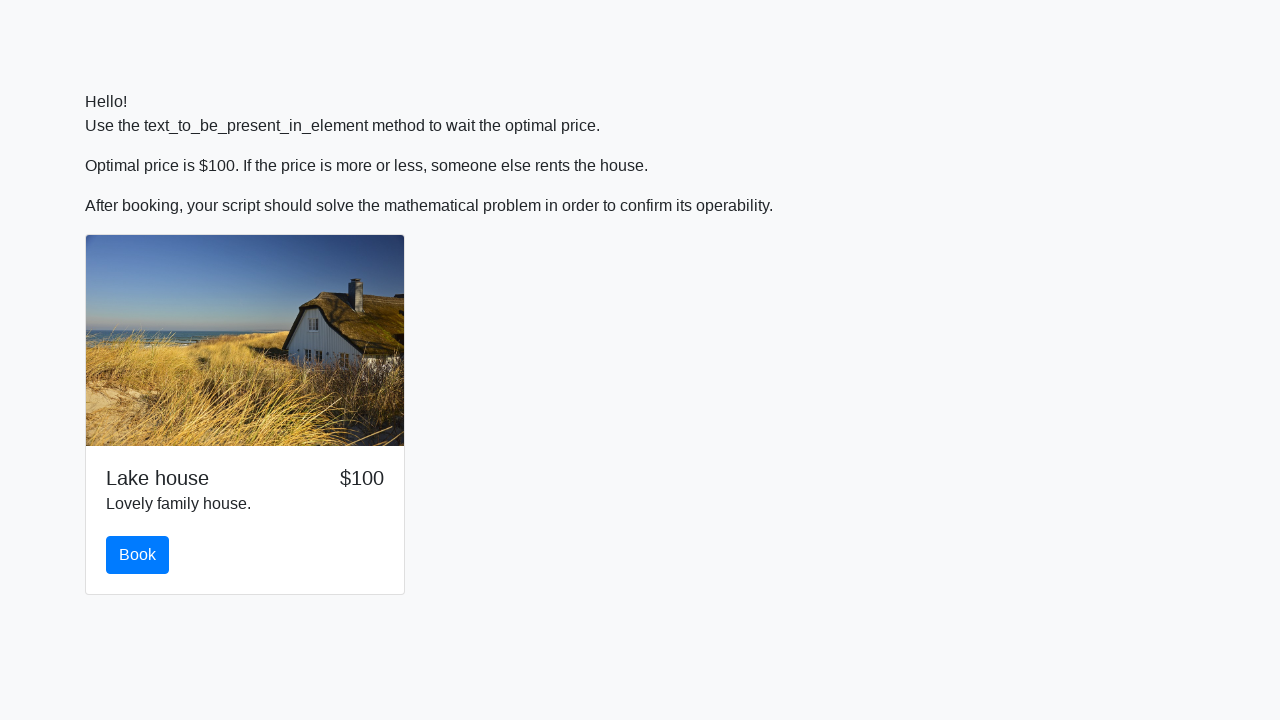

Clicked the book button at (138, 555) on #book
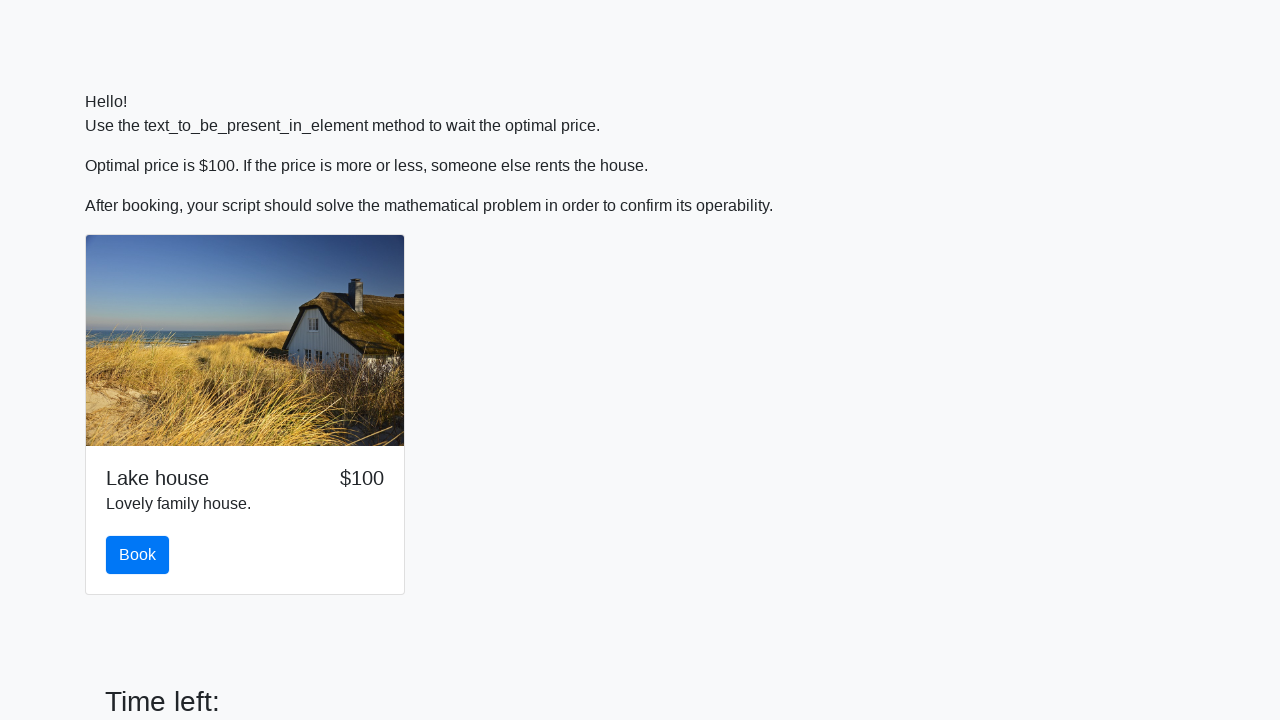

Retrieved input value: 623
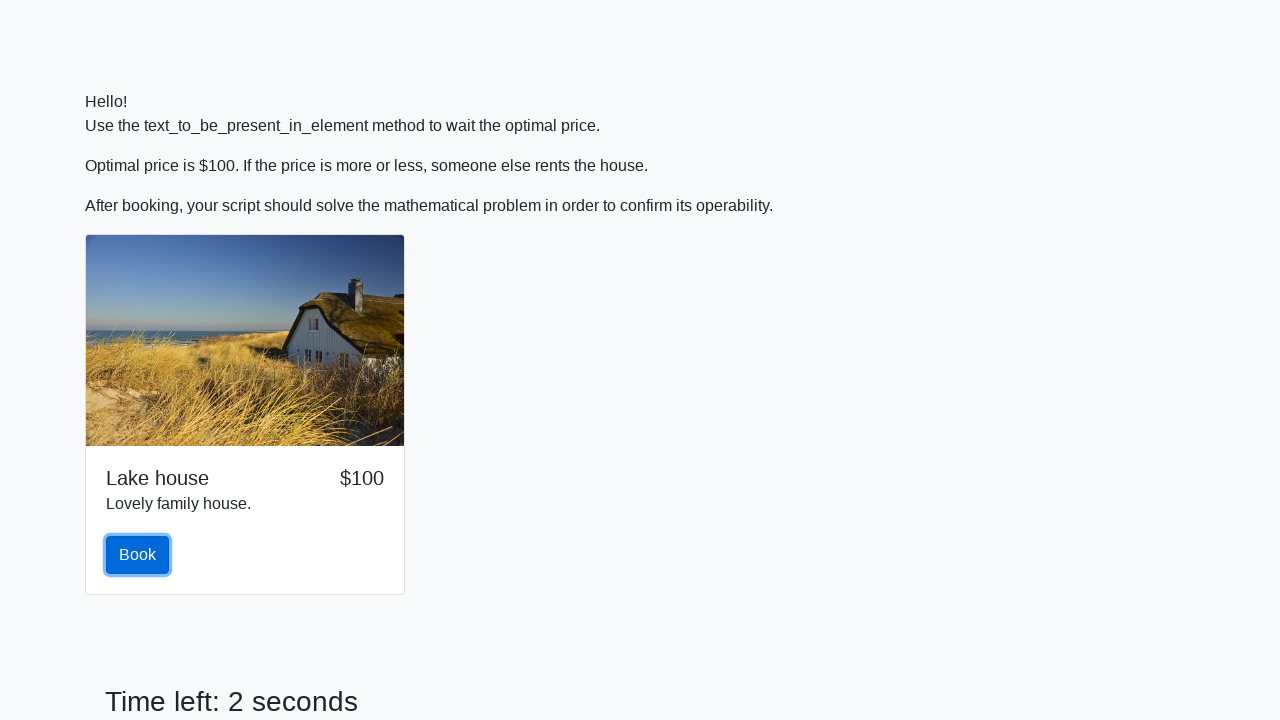

Calculated answer: 2.2887119256626525
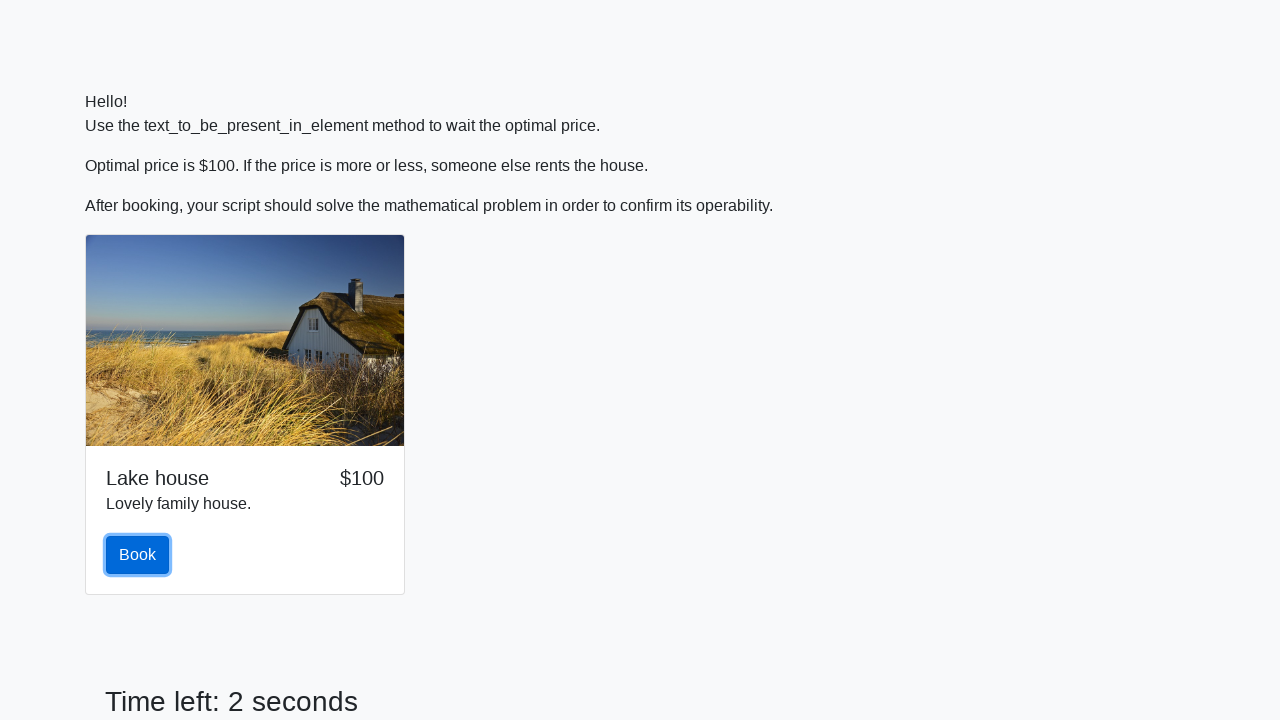

Filled answer field with calculated value on #answer
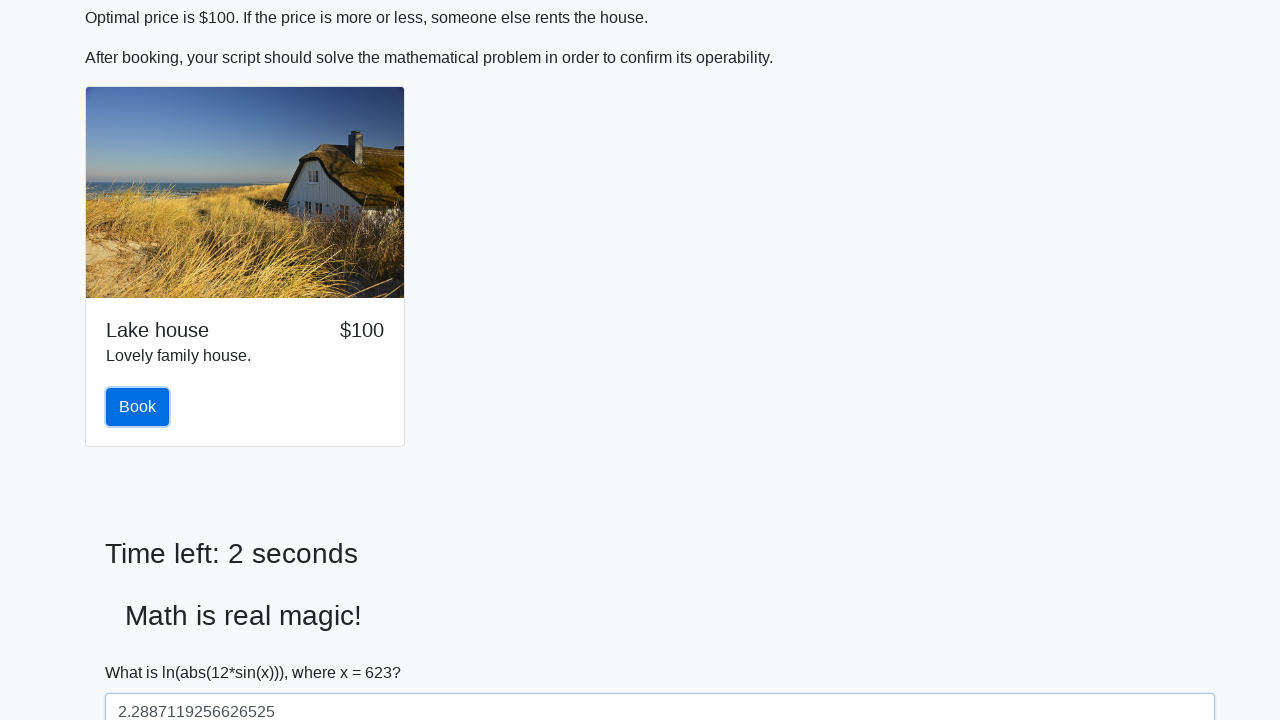

Clicked solve button to submit answer at (143, 651) on #solve
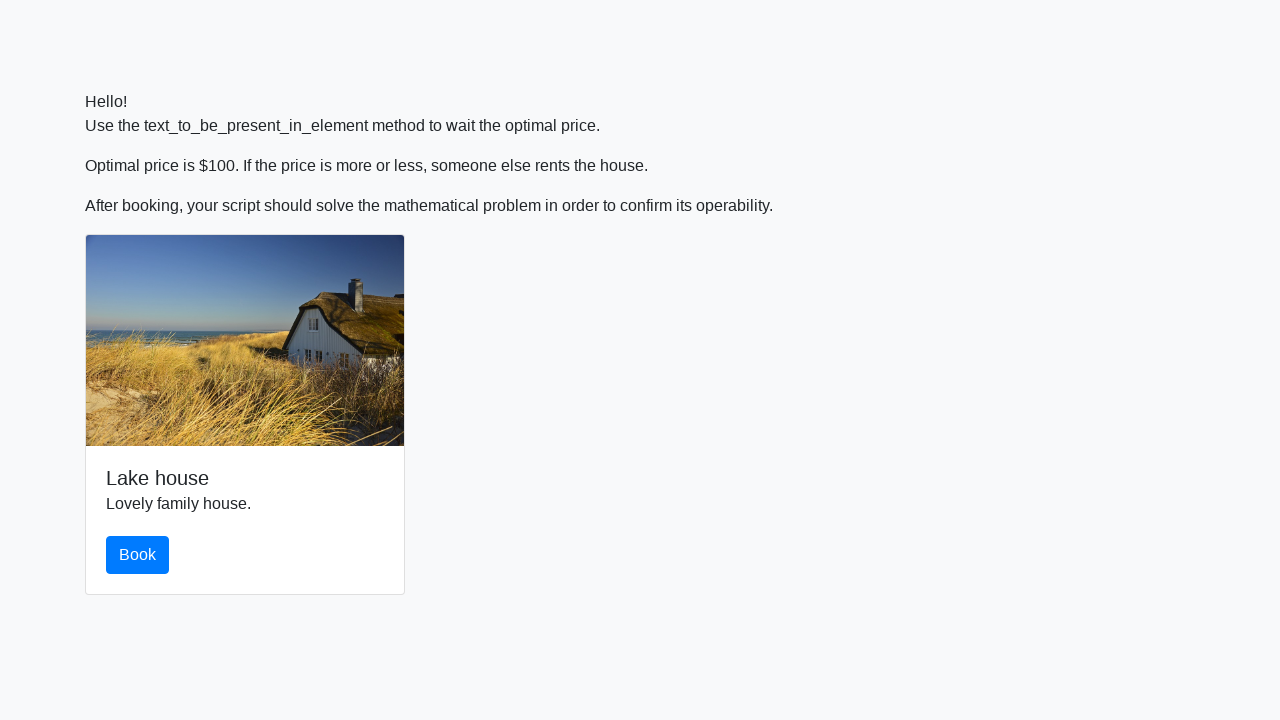

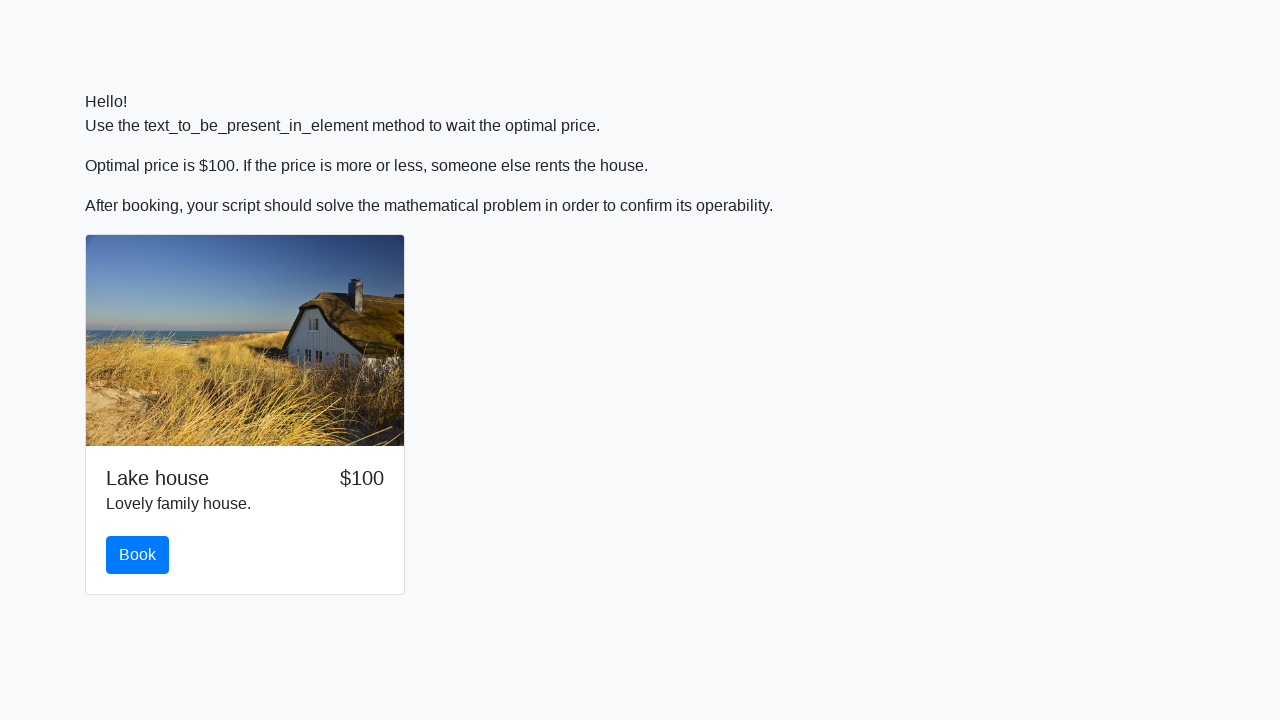